Tests browser automation by navigating to anti-bot detection test pages (nowsecure.nl and creepjs) to verify browser fingerprinting behavior

Starting URL: https://nowsecure.nl/#relax

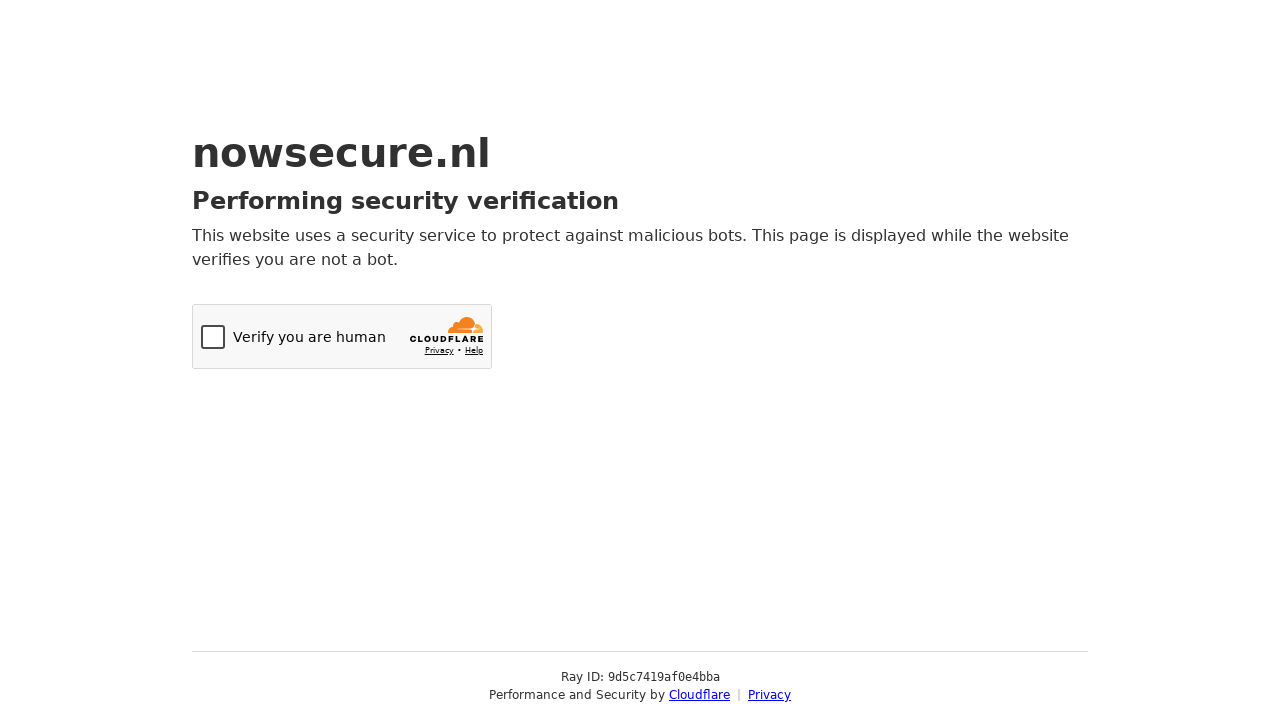

Waited for nowsecure.nl page to load (networkidle)
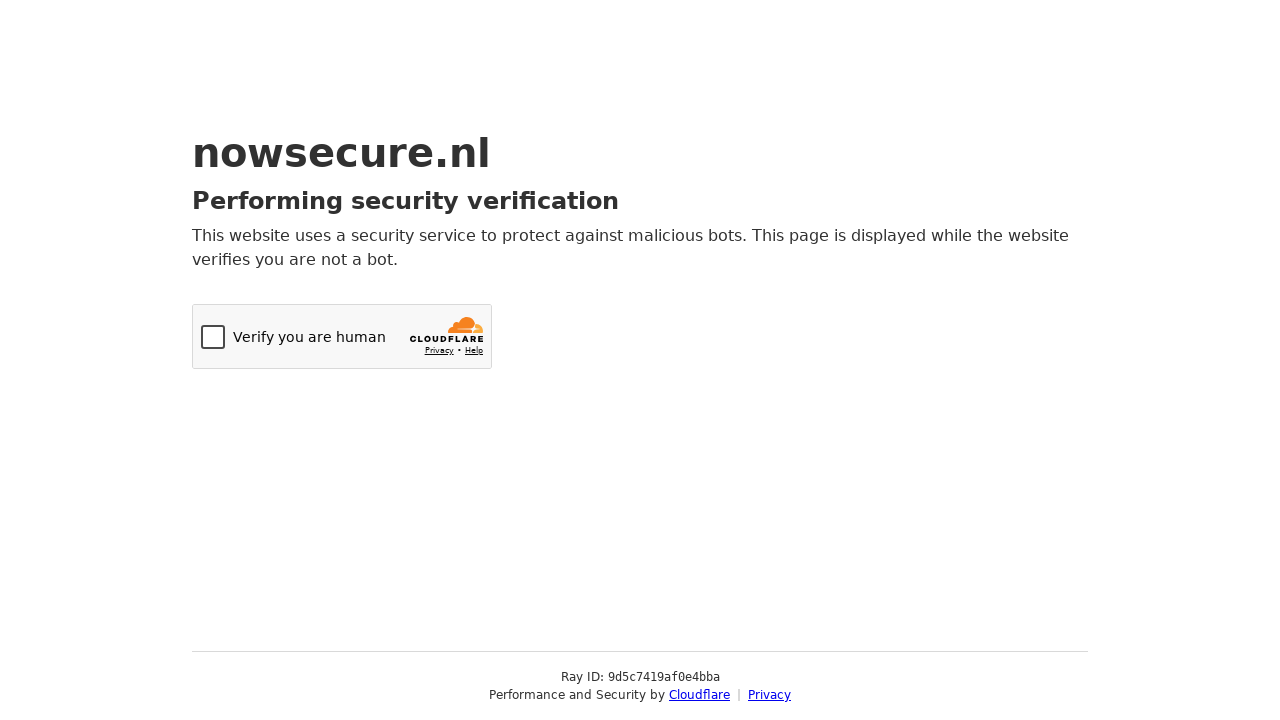

Navigated to https://nowsecure.nl/#relax
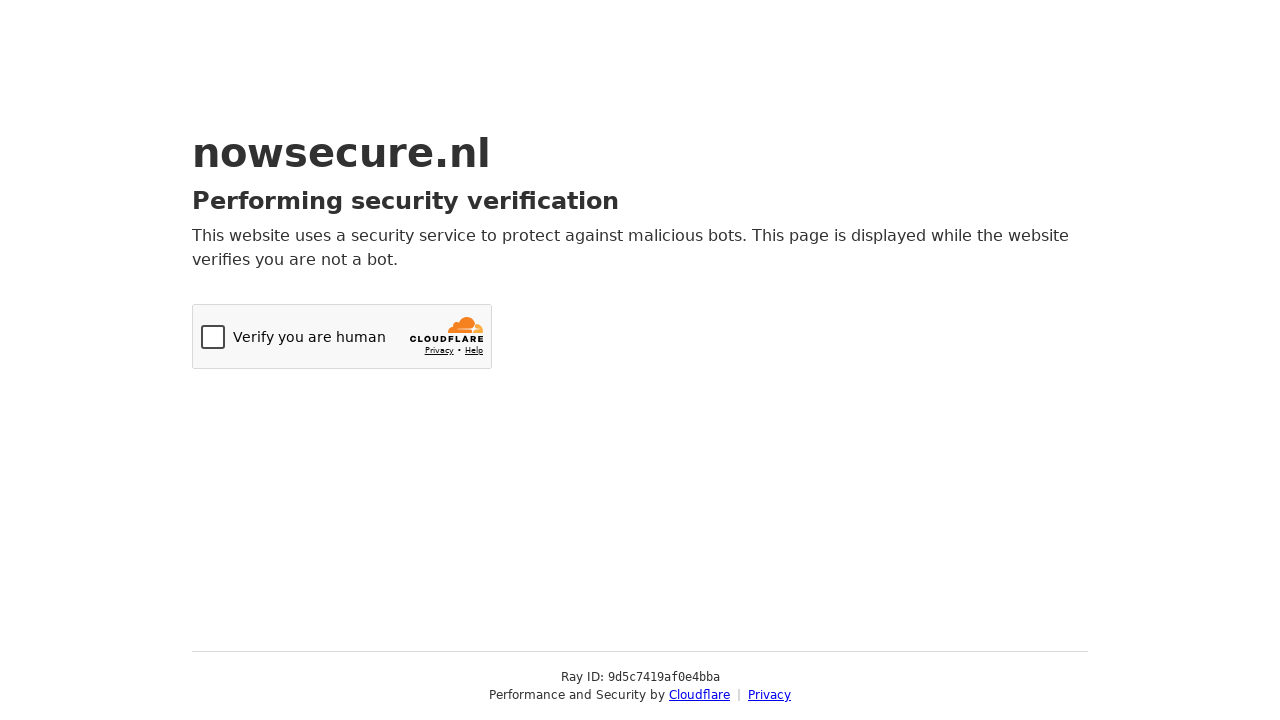

Waited for nowsecure.nl page to fully load (networkidle)
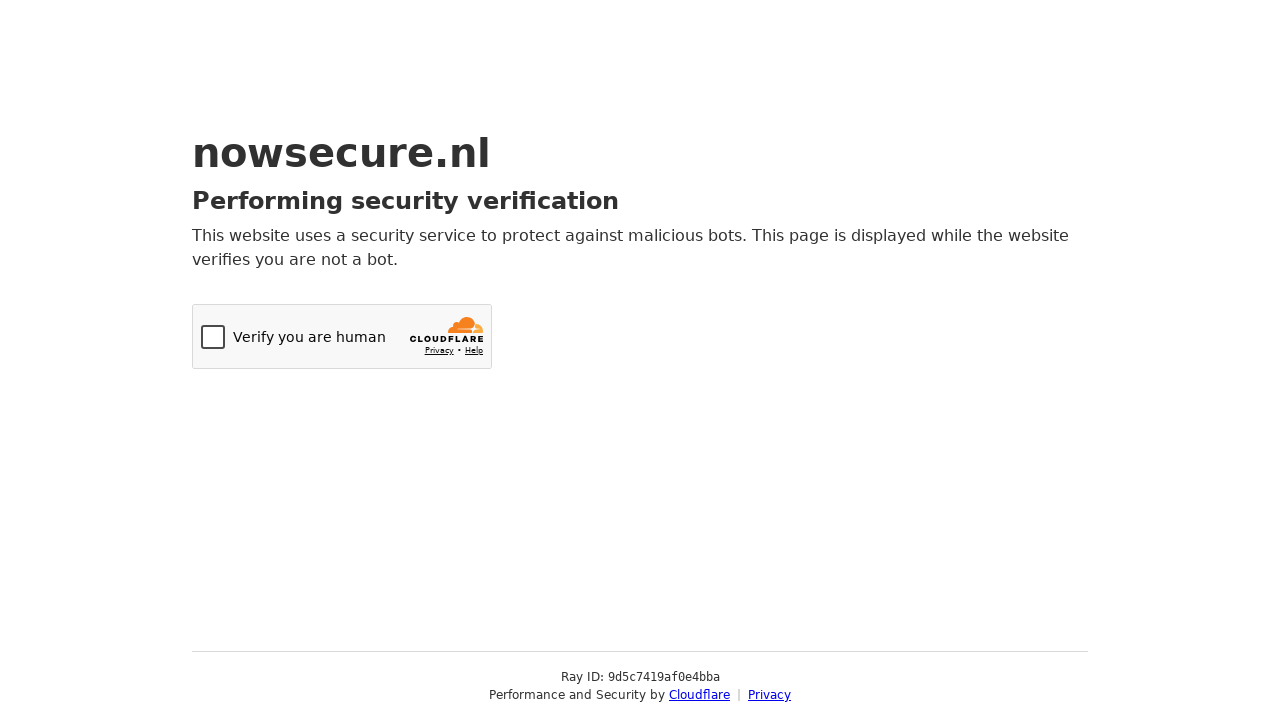

Navigated to CreepJS fingerprint testing page
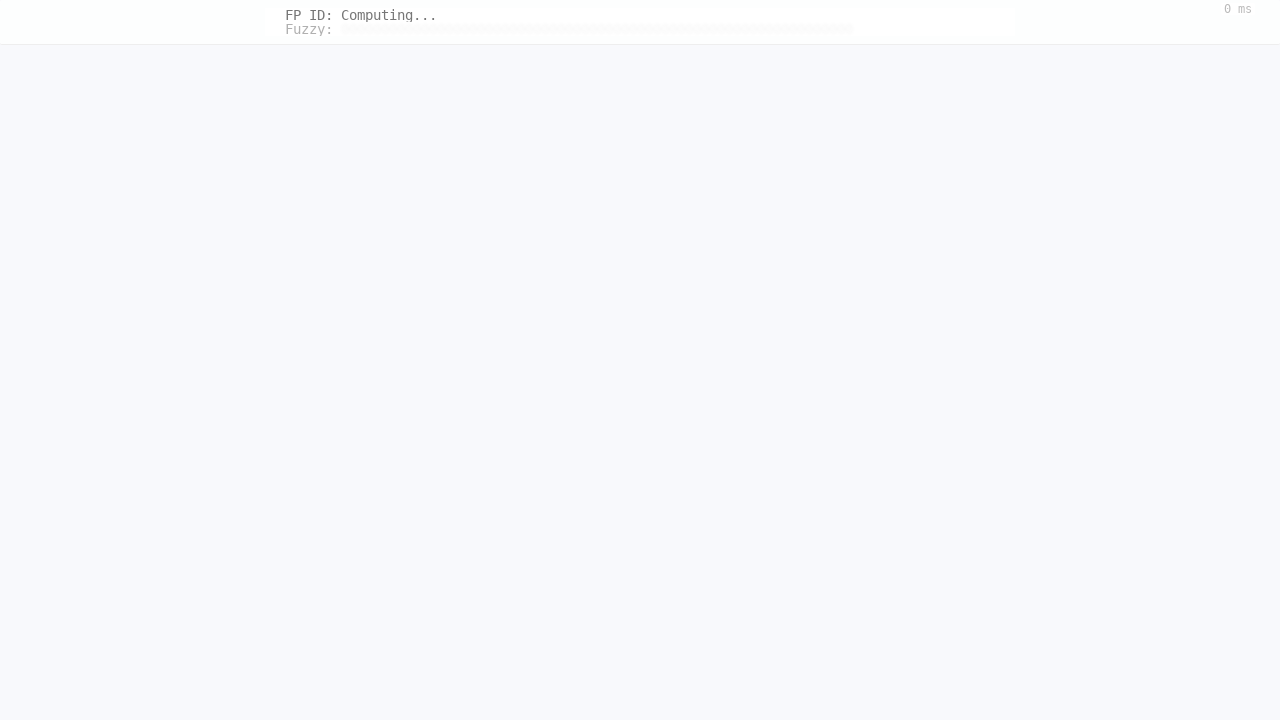

Waited for CreepJS page to fully load (networkidle)
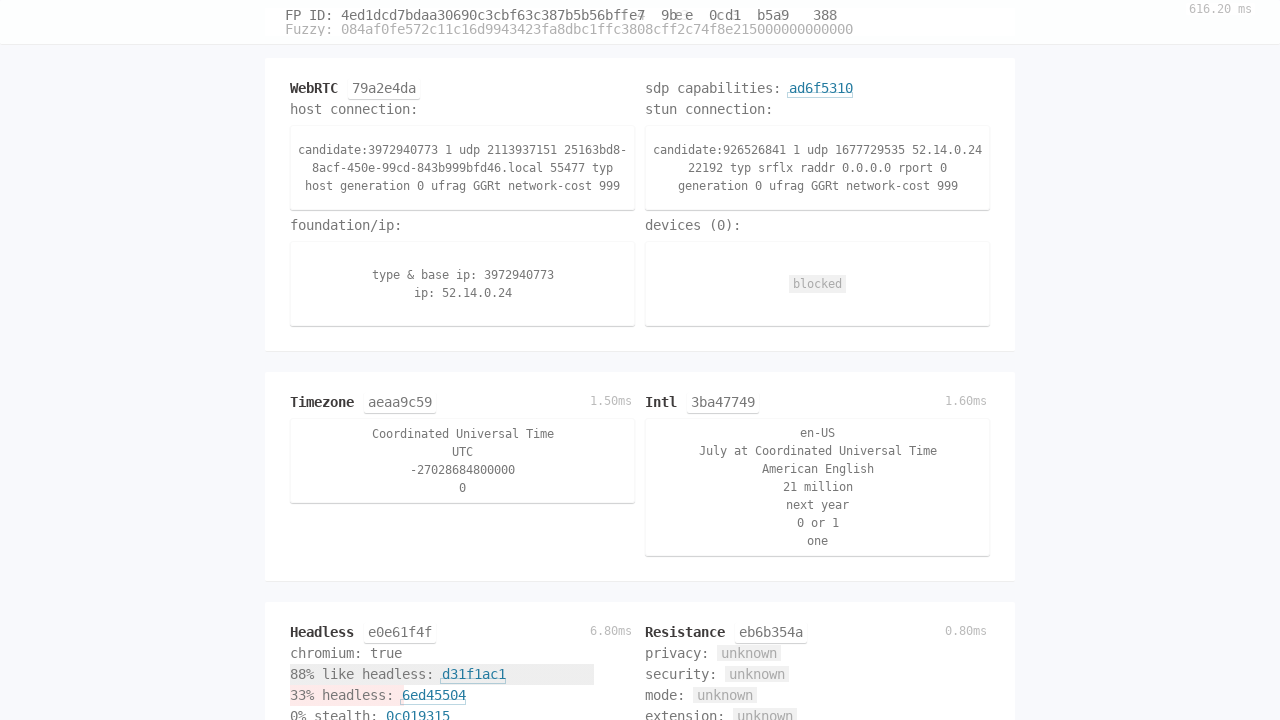

CreepJS fingerprint data report loaded and visible
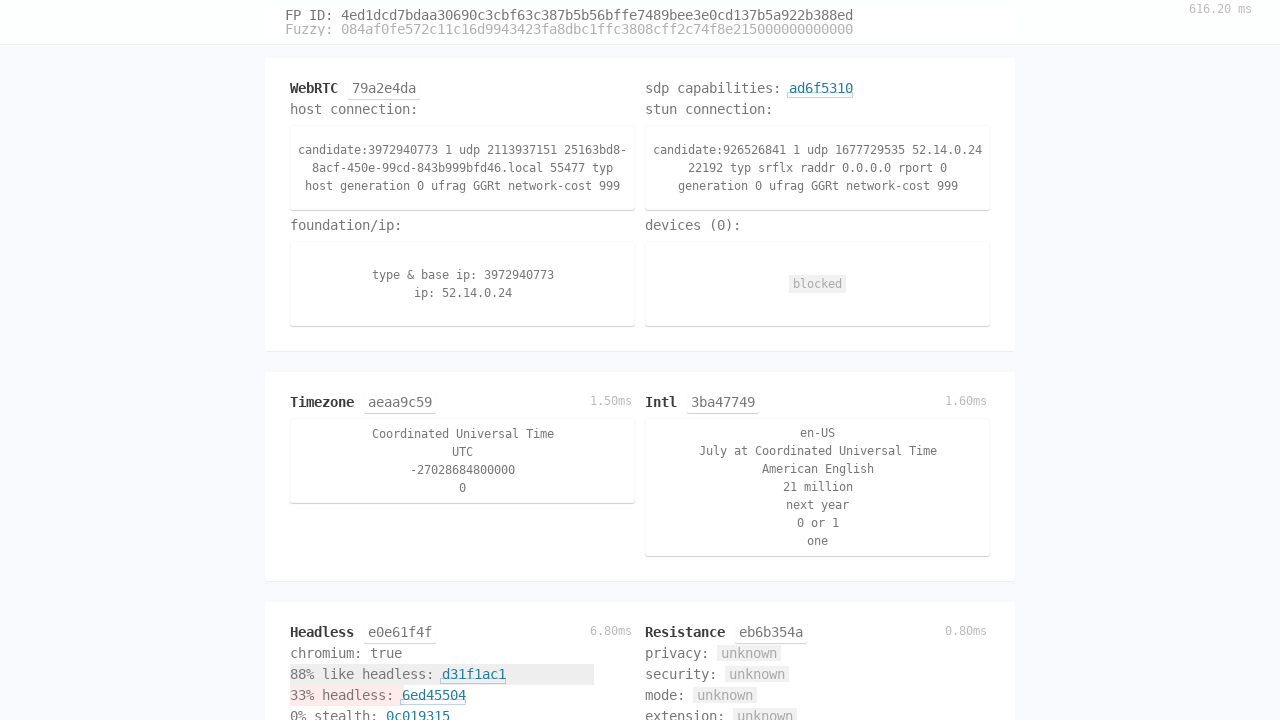

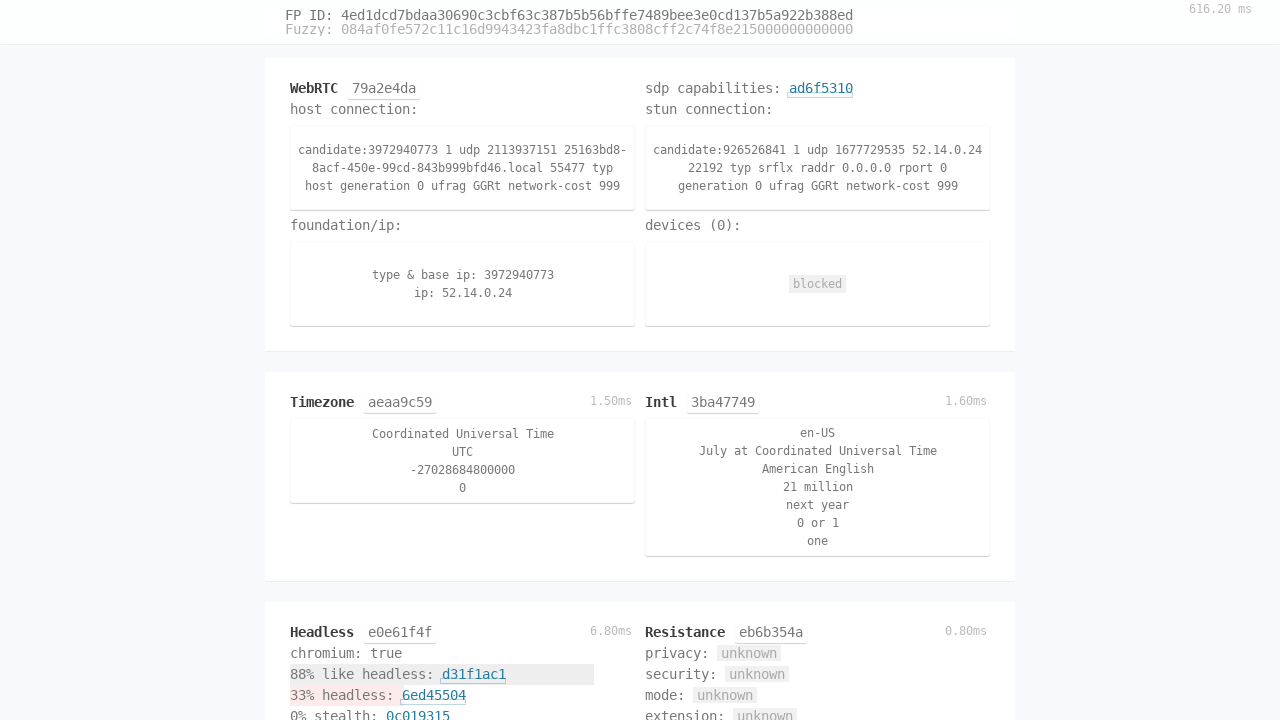